Tests clicking elements by index on a practice page - clicks the first link, last link, and 5th link in a content area, navigating back after each click, then clicks a specific link by text content.

Starting URL: https://practice.cydeo.com

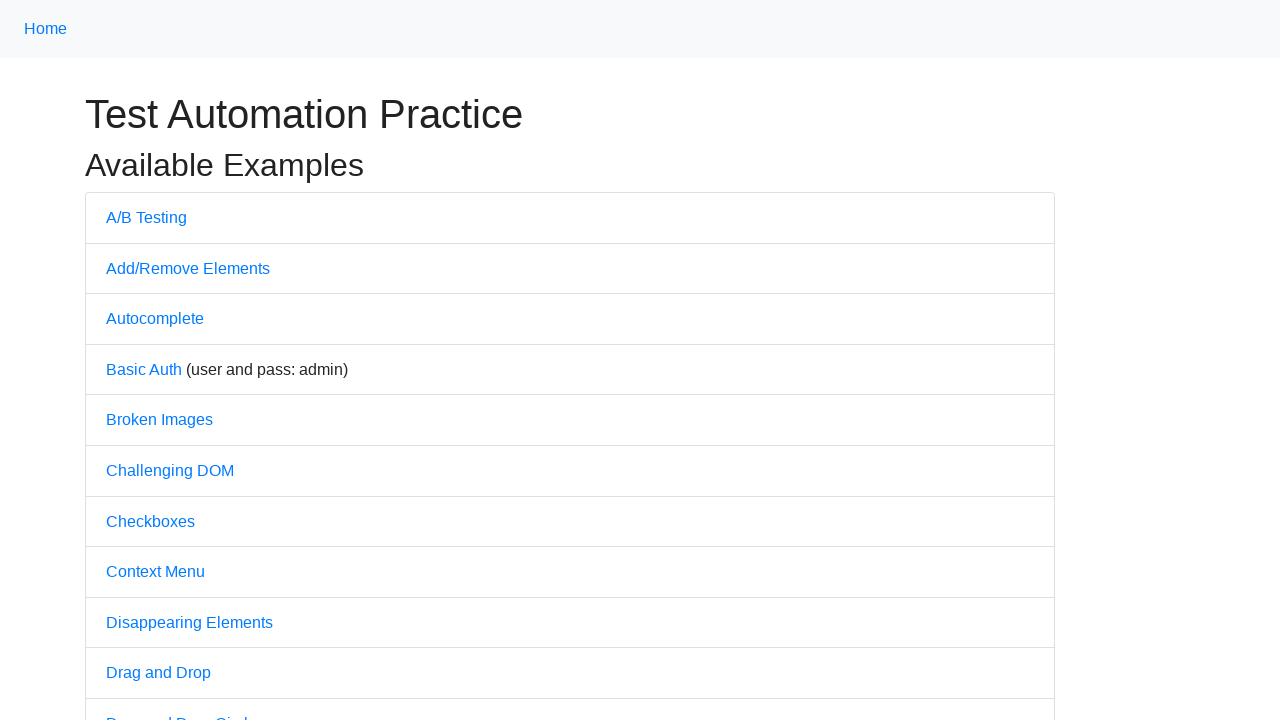

Clicked the first link in the content area at (146, 217) on div#content a >> nth=0
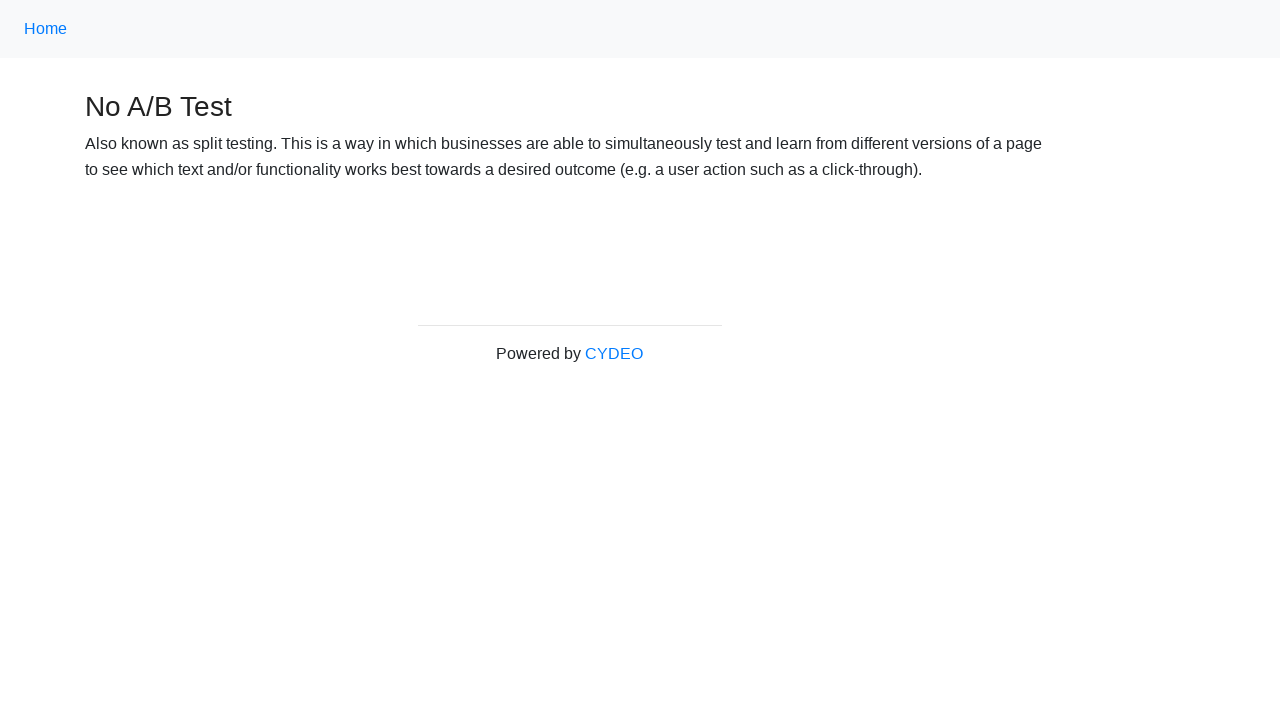

Page loaded after clicking first link
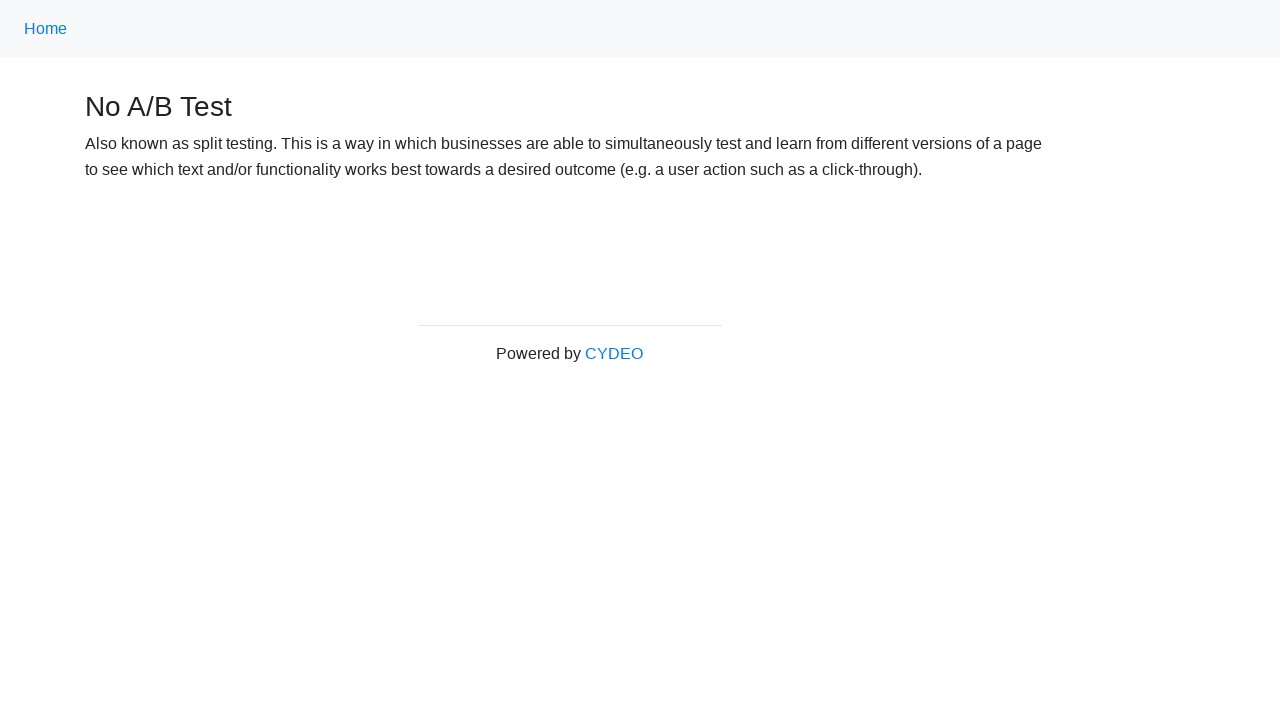

Navigated back to main page
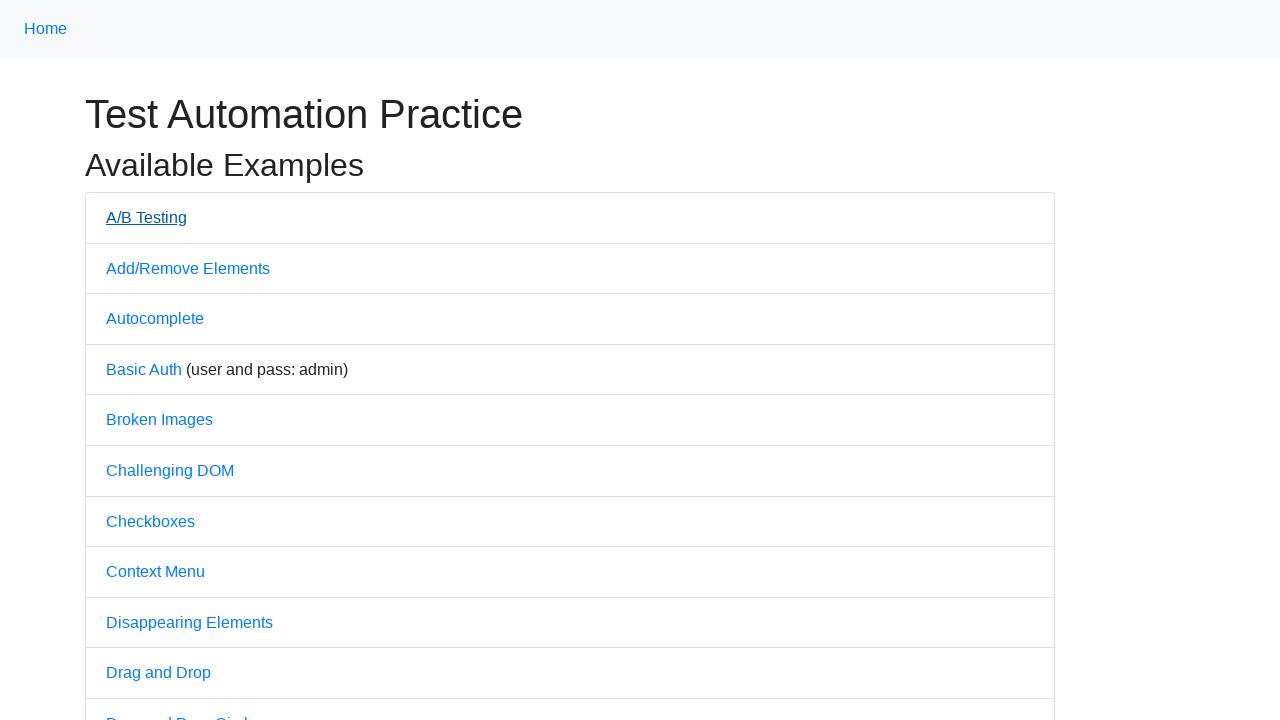

Main page loaded after going back
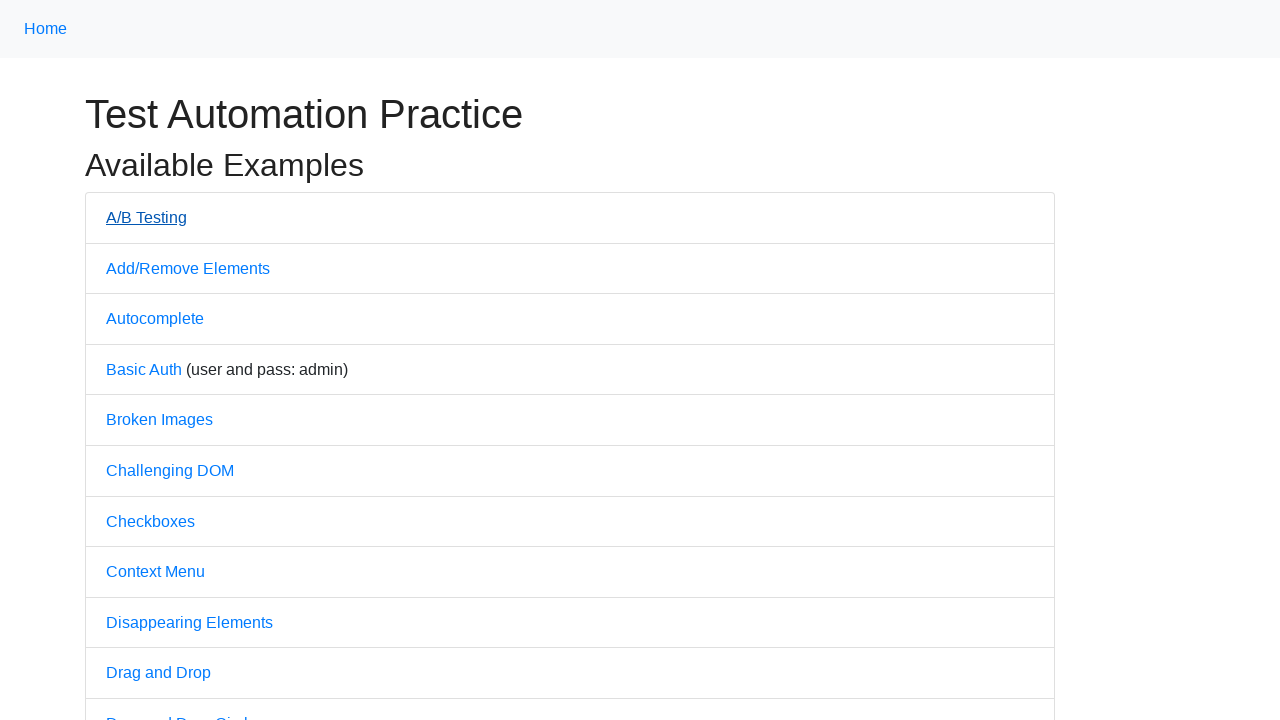

Clicked the last link in the content area at (148, 526) on div#content a >> nth=-1
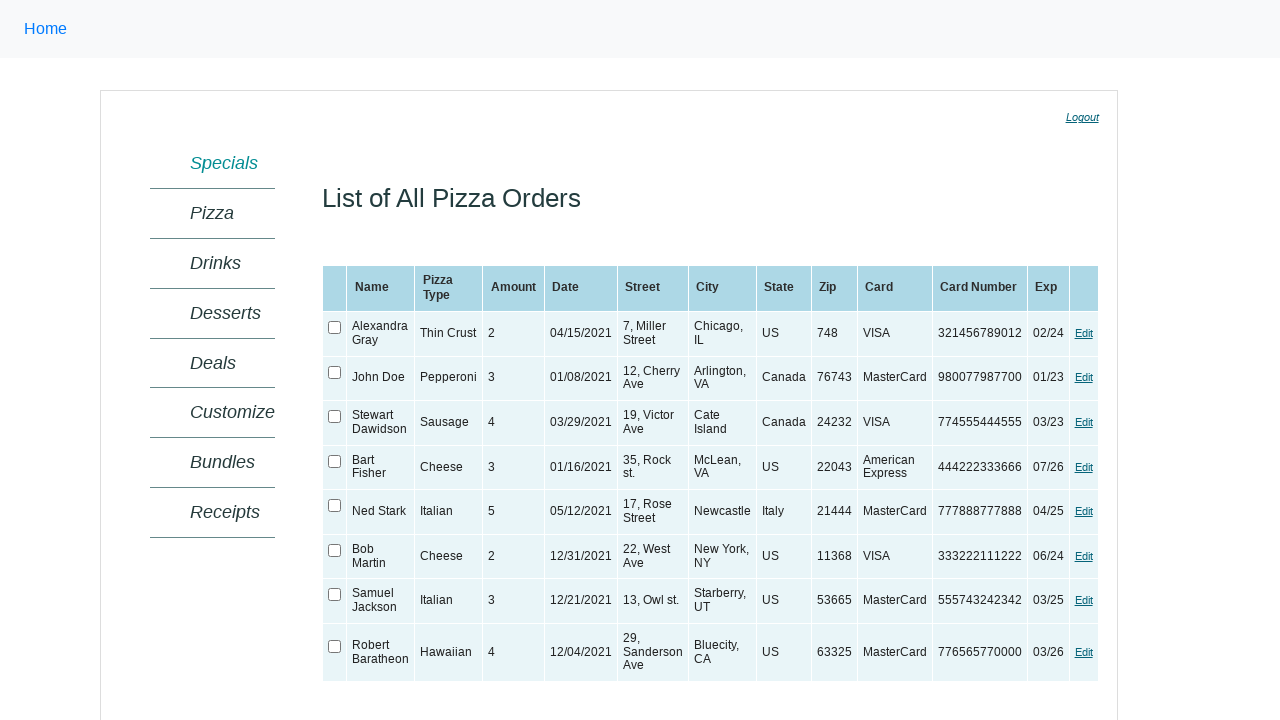

Page loaded after clicking last link
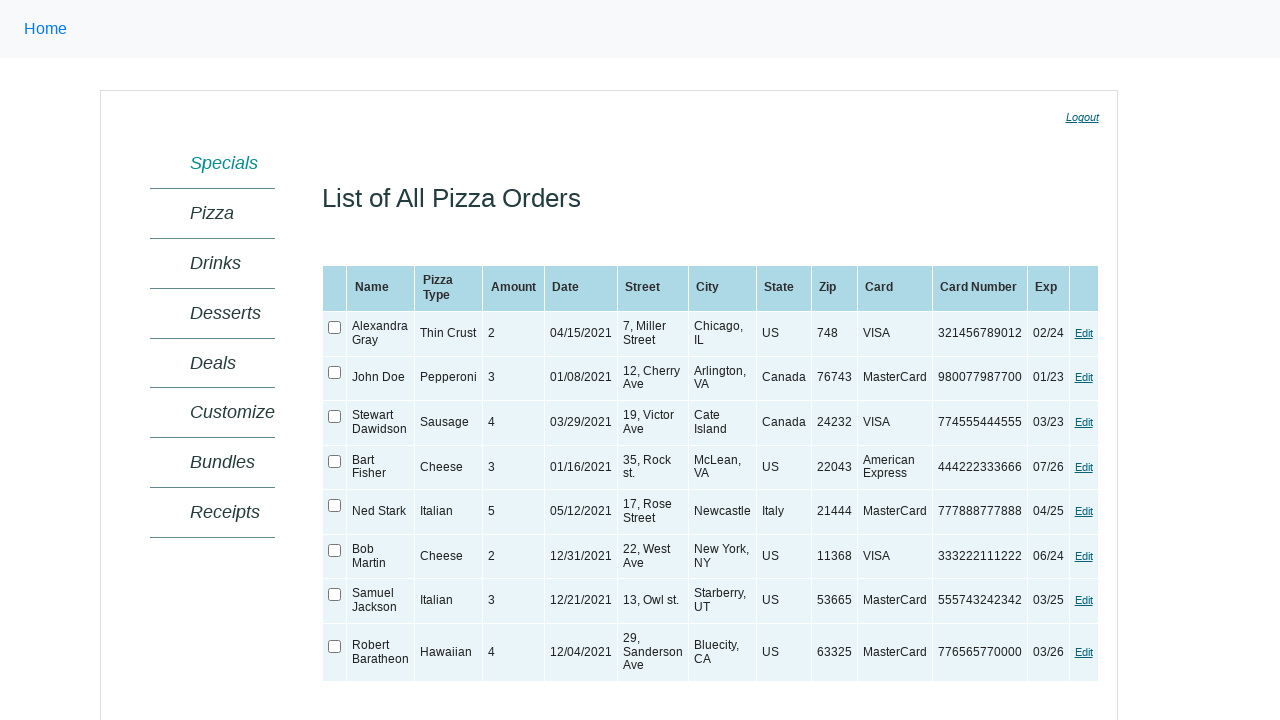

Navigated back to main page
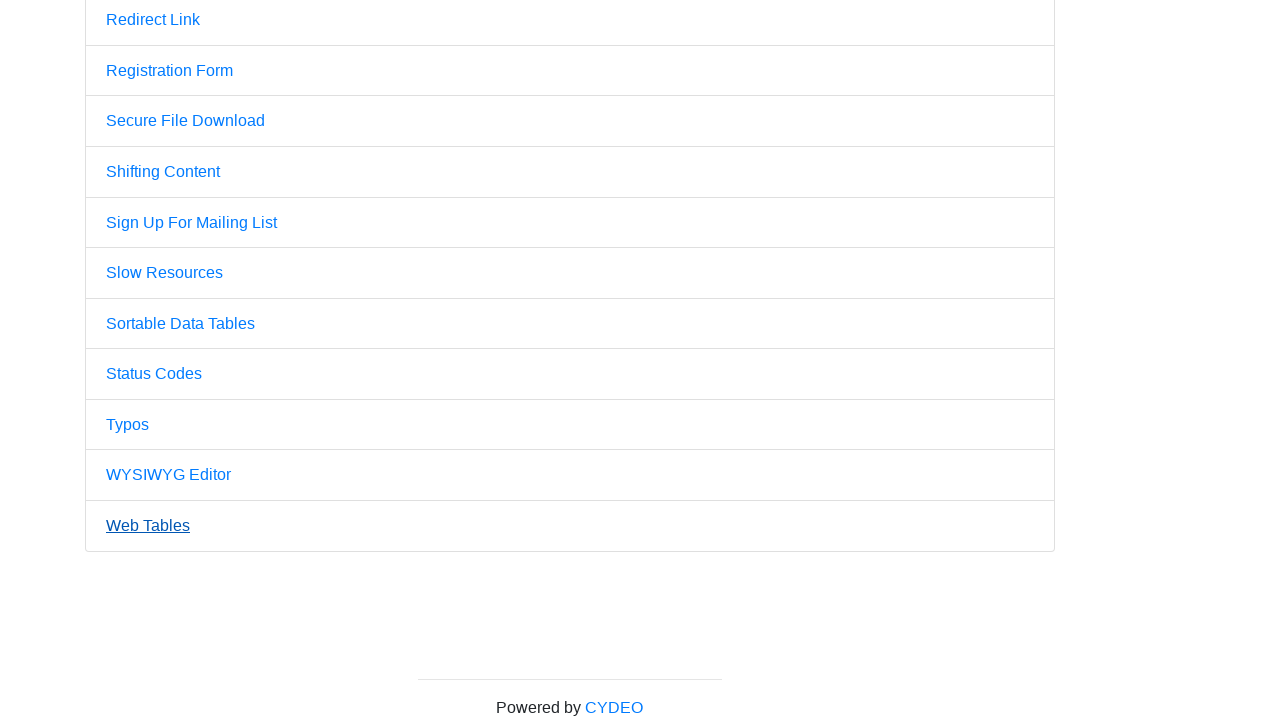

Main page loaded after going back
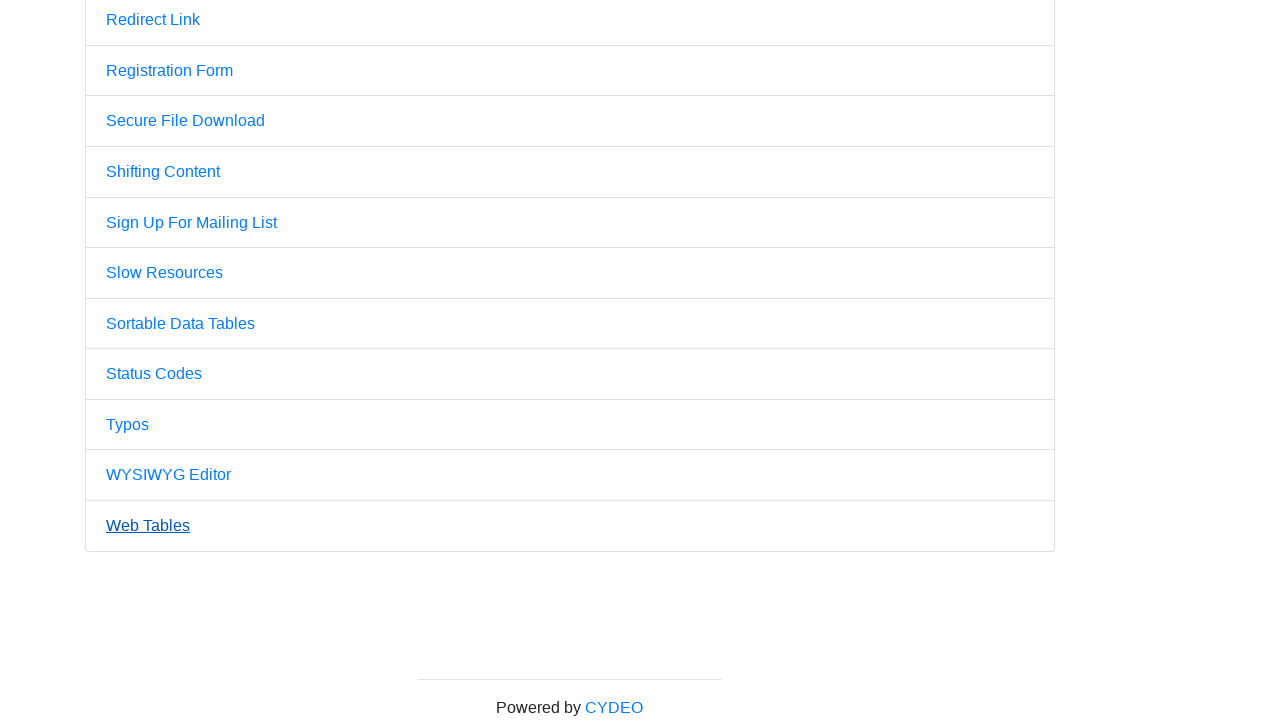

Clicked the 5th link (index 4) in the content area at (160, 361) on div#content a >> nth=4
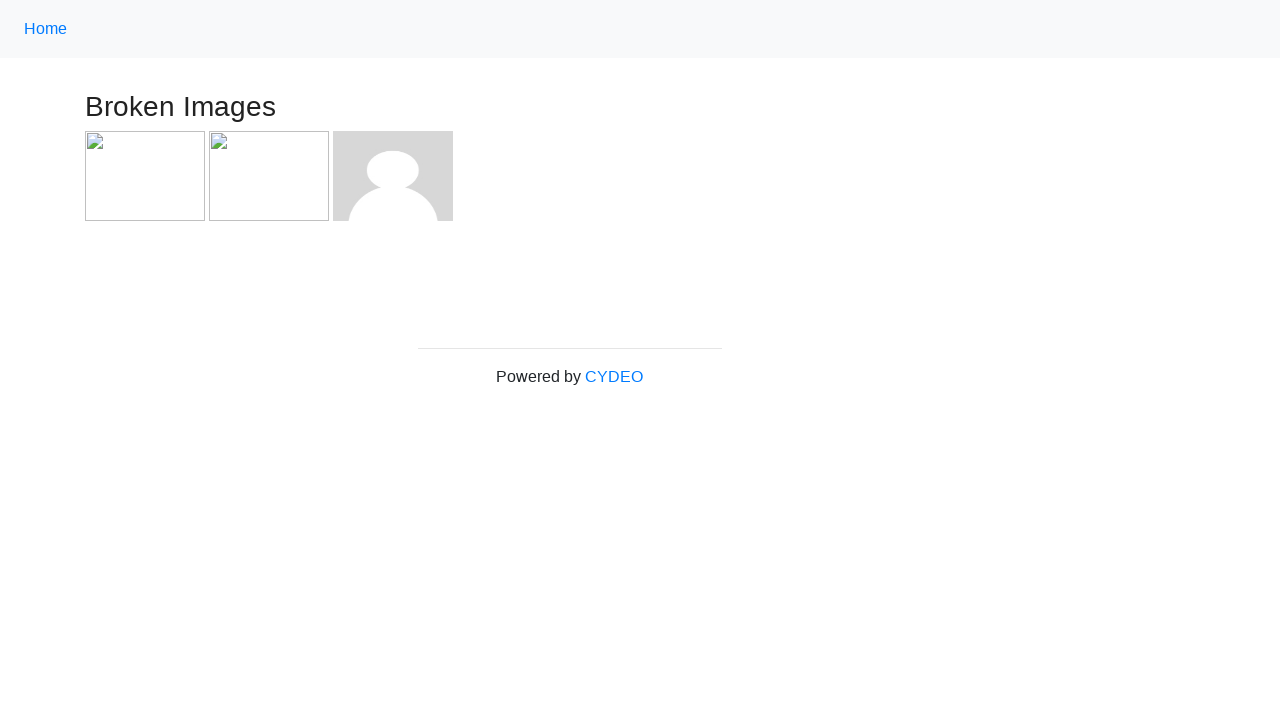

Page loaded after clicking 5th link
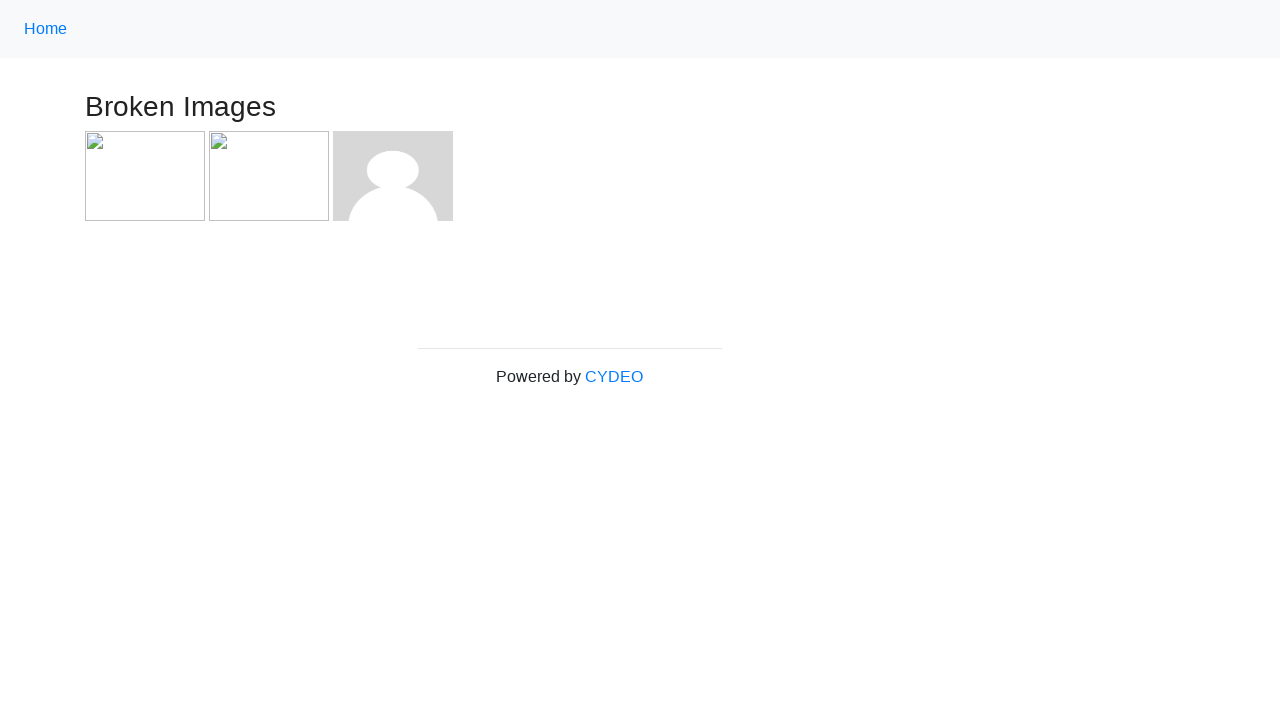

Navigated back to main page
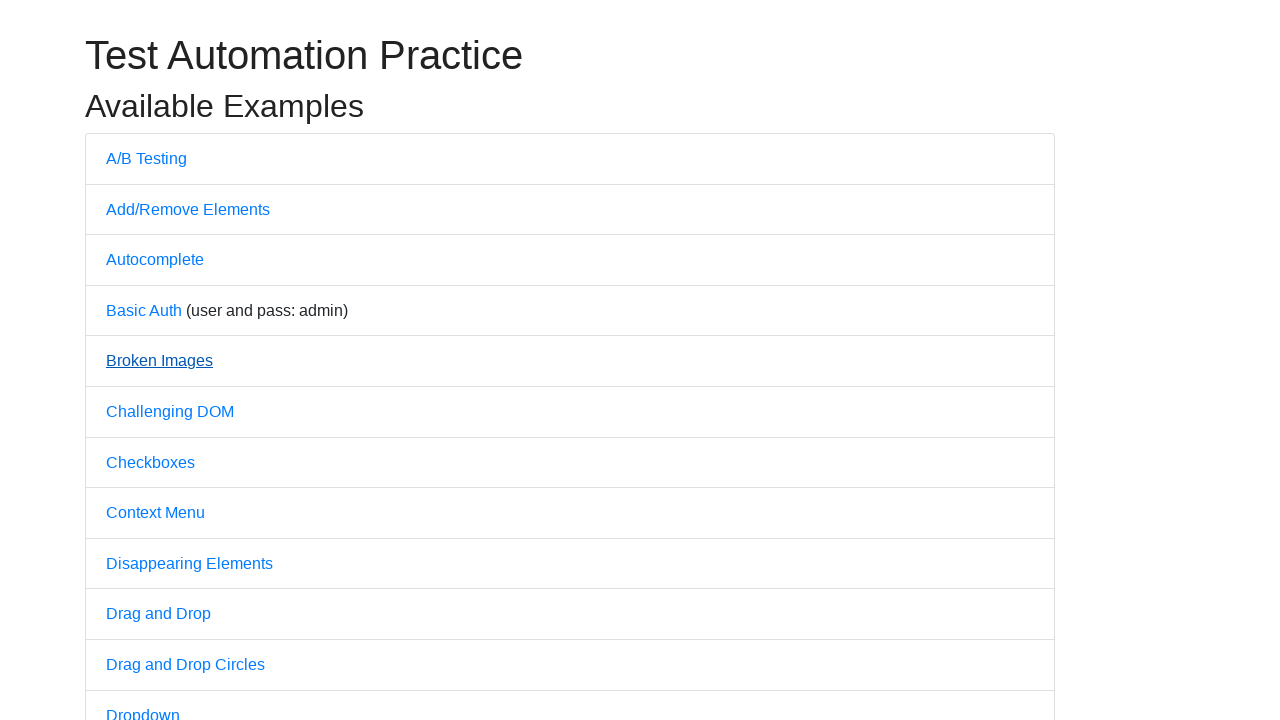

Main page loaded after going back
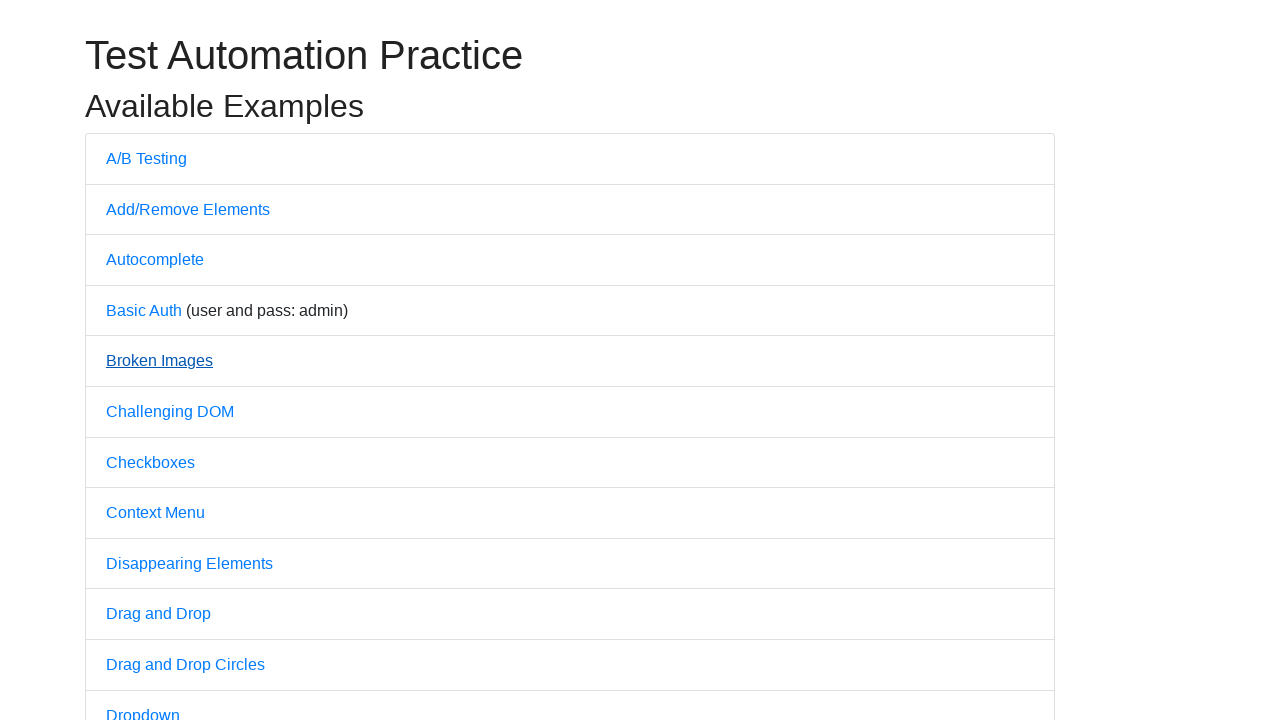

Clicked the link with text 'A/B Testing' at (146, 158) on div#content a >> internal:has-text="A/B Testing"i
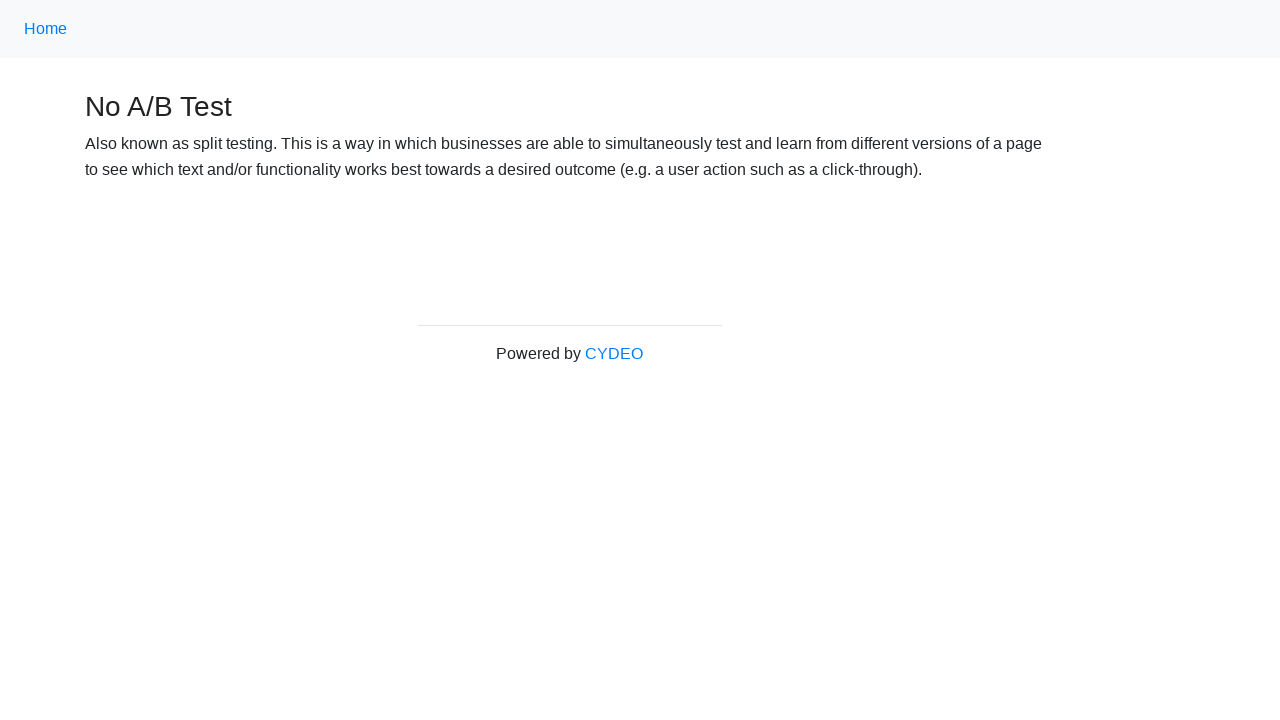

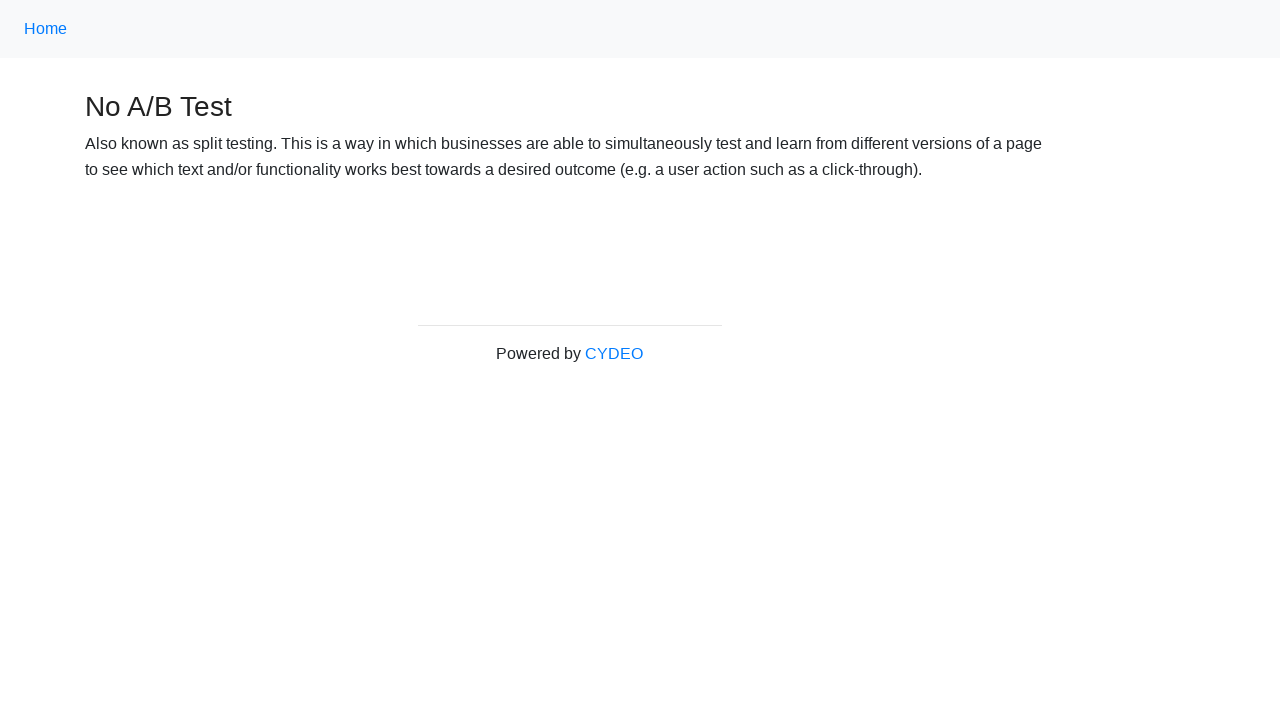